Tests checkbox functionality on GWT Showcase demo page by verifying the Tuesday checkbox status (displayed, enabled, selected) and then clicking it to toggle its selection state

Starting URL: http://samples.gwtproject.org/samples/Showcase/Showcase.html#!CwCheckBox

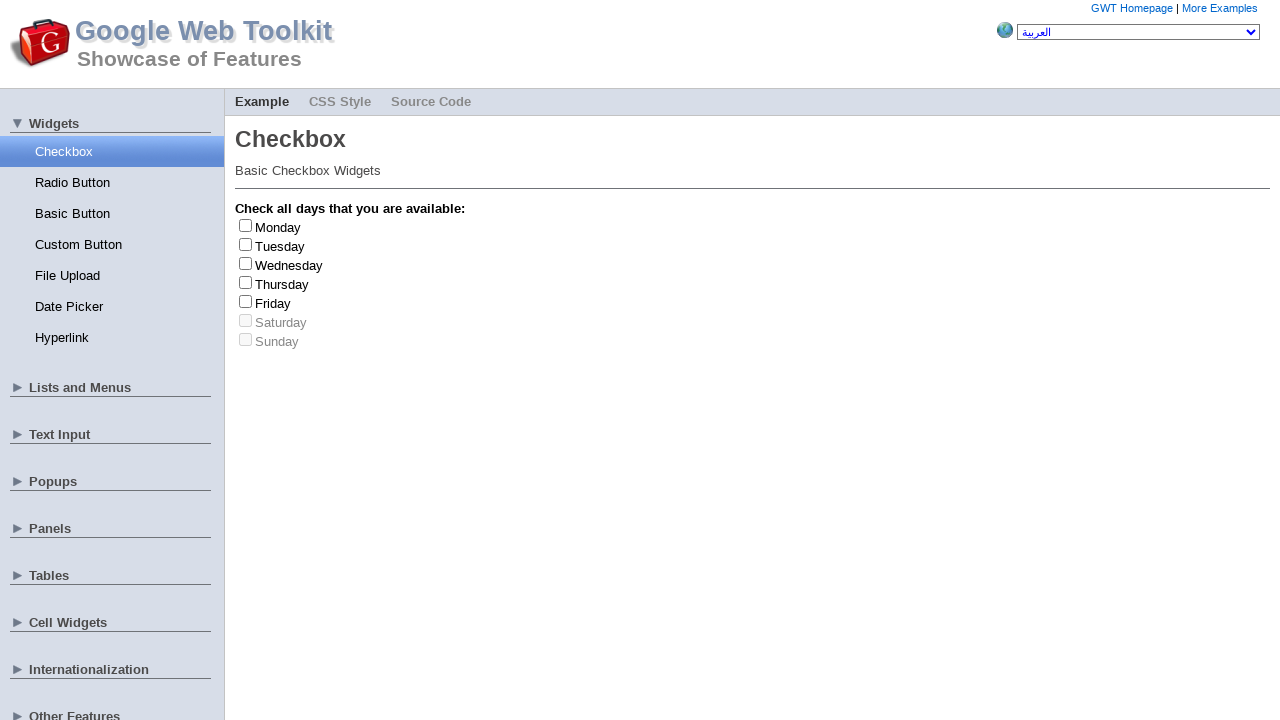

Waited for Tuesday checkbox to be visible
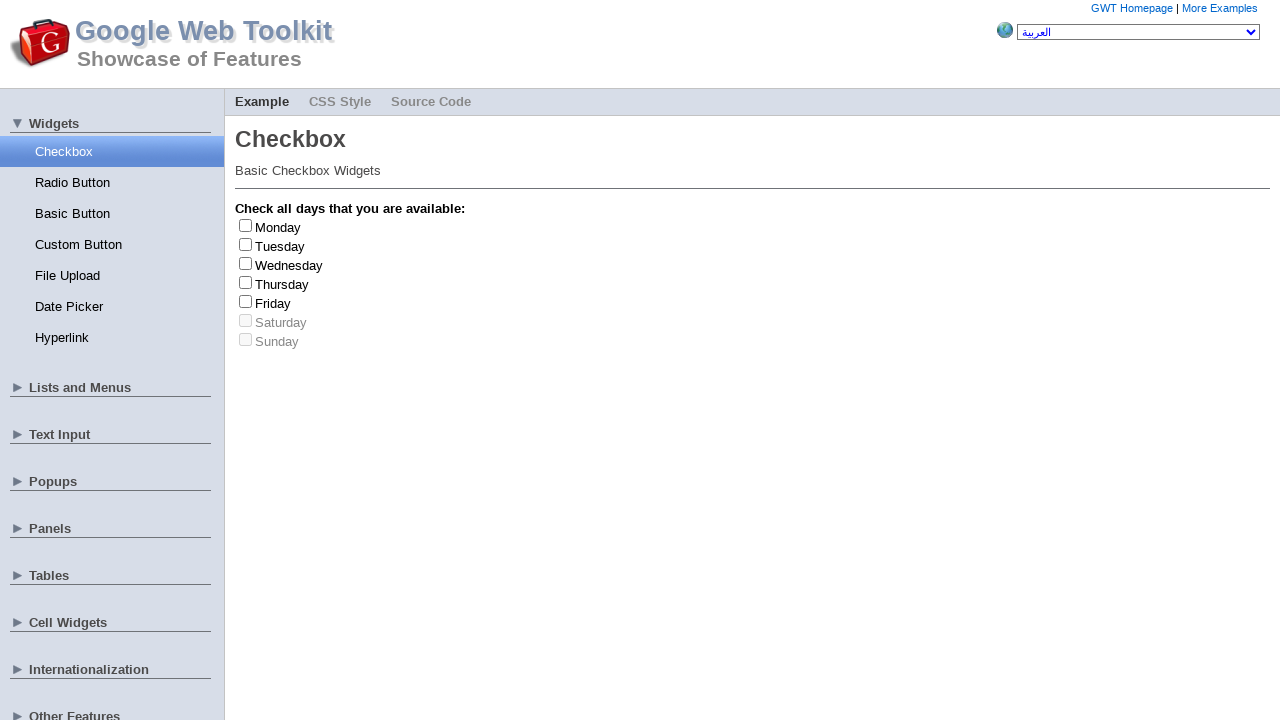

Located Tuesday checkbox element
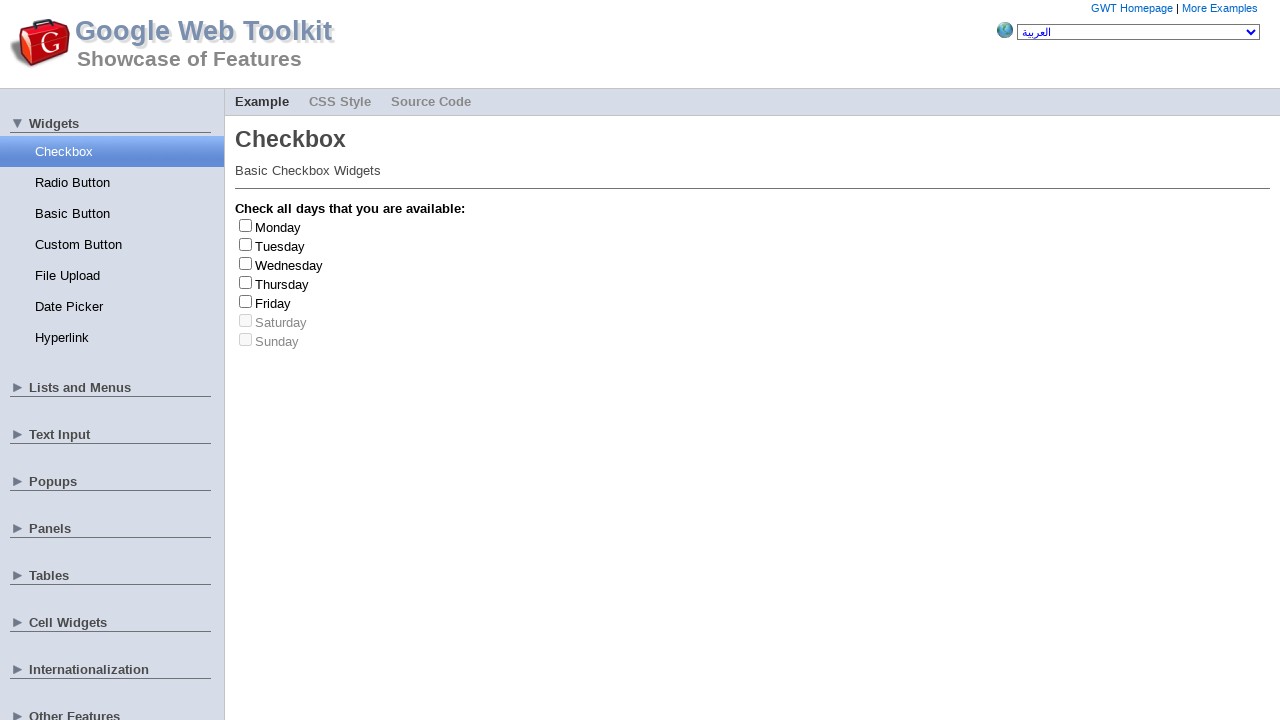

Clicked Tuesday checkbox to toggle its selection state at (246, 244) on #gwt-debug-cwCheckBox-Tuesday-input
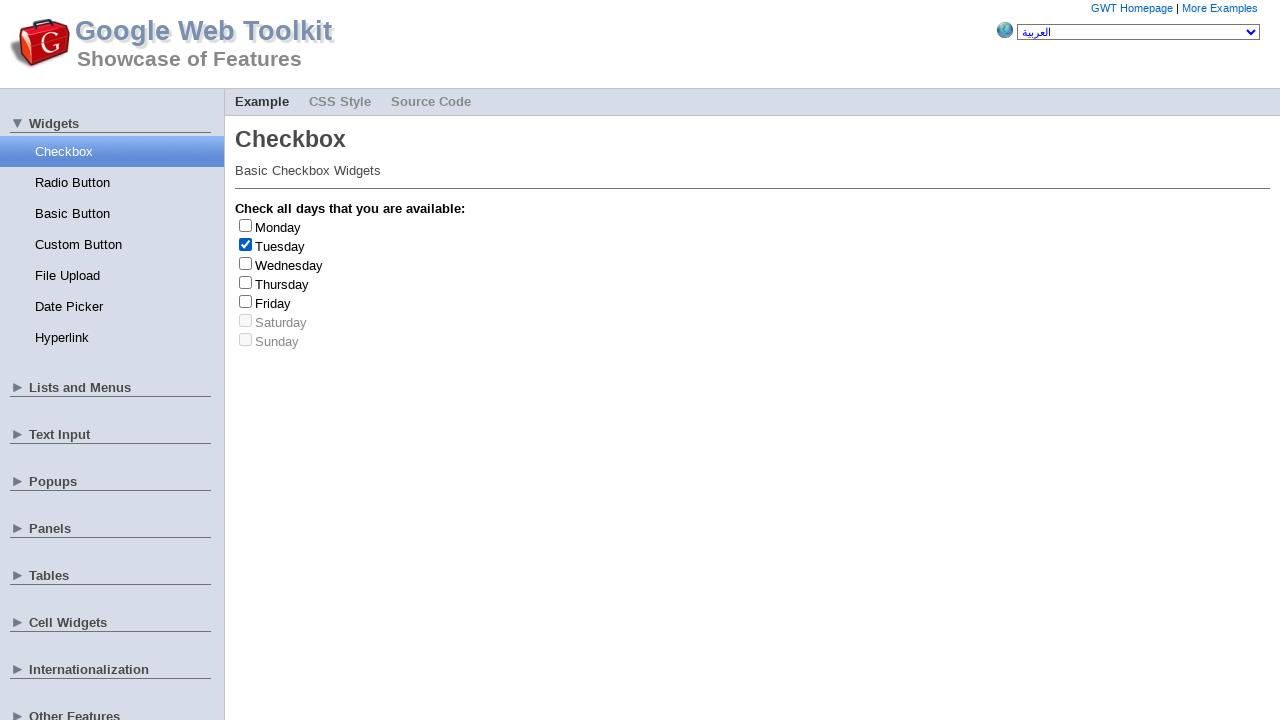

Waited 500ms for checkbox state change to complete
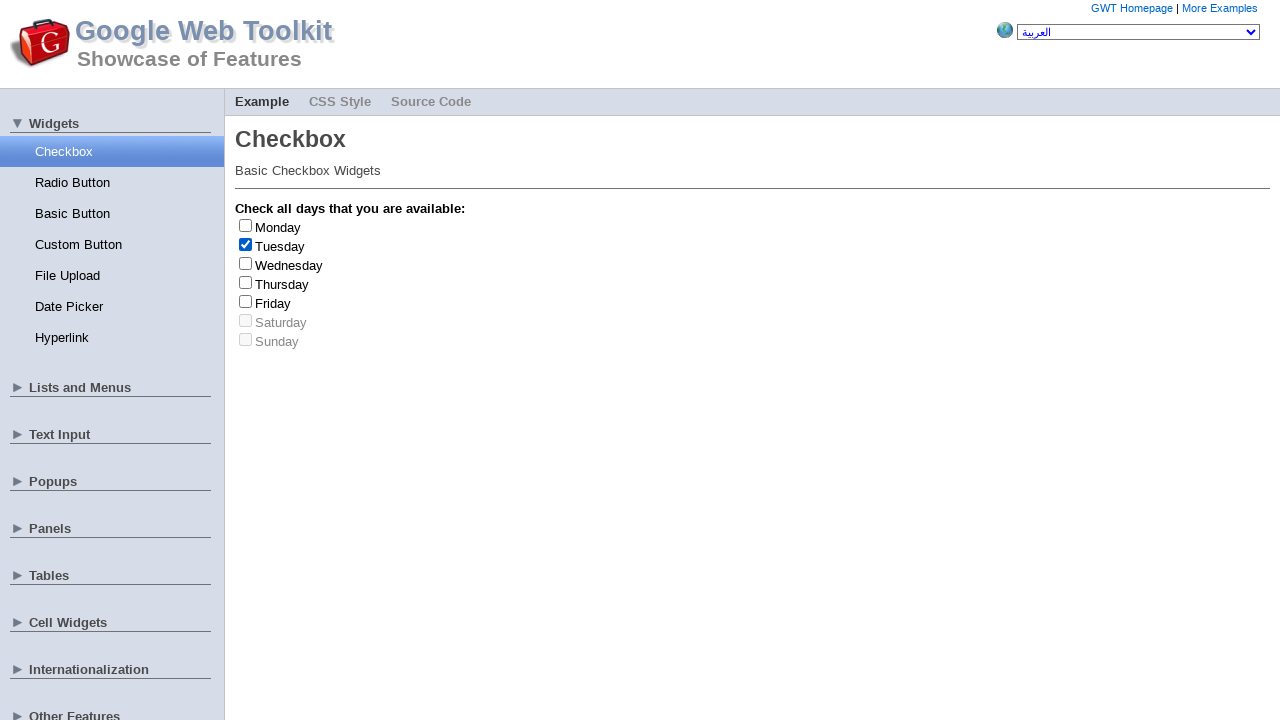

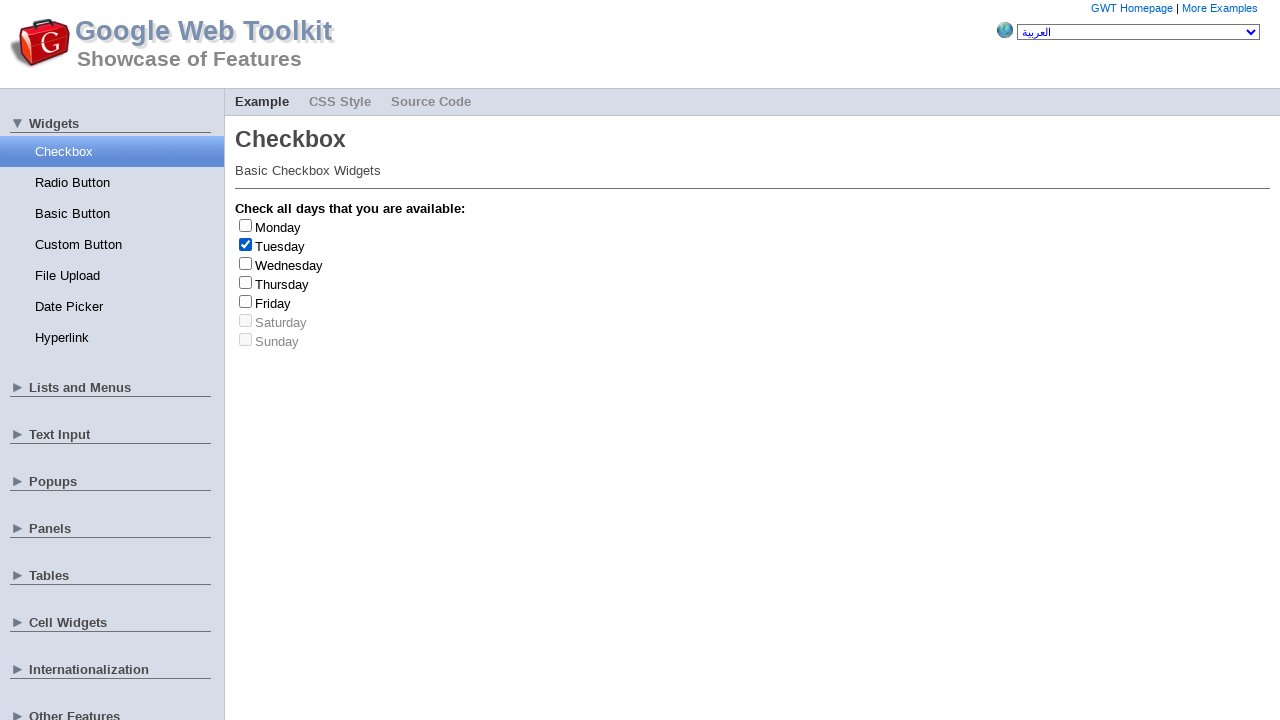